Tests file upload functionality on demoqa.com by uploading a file through the file input element

Starting URL: https://demoqa.com/upload-download

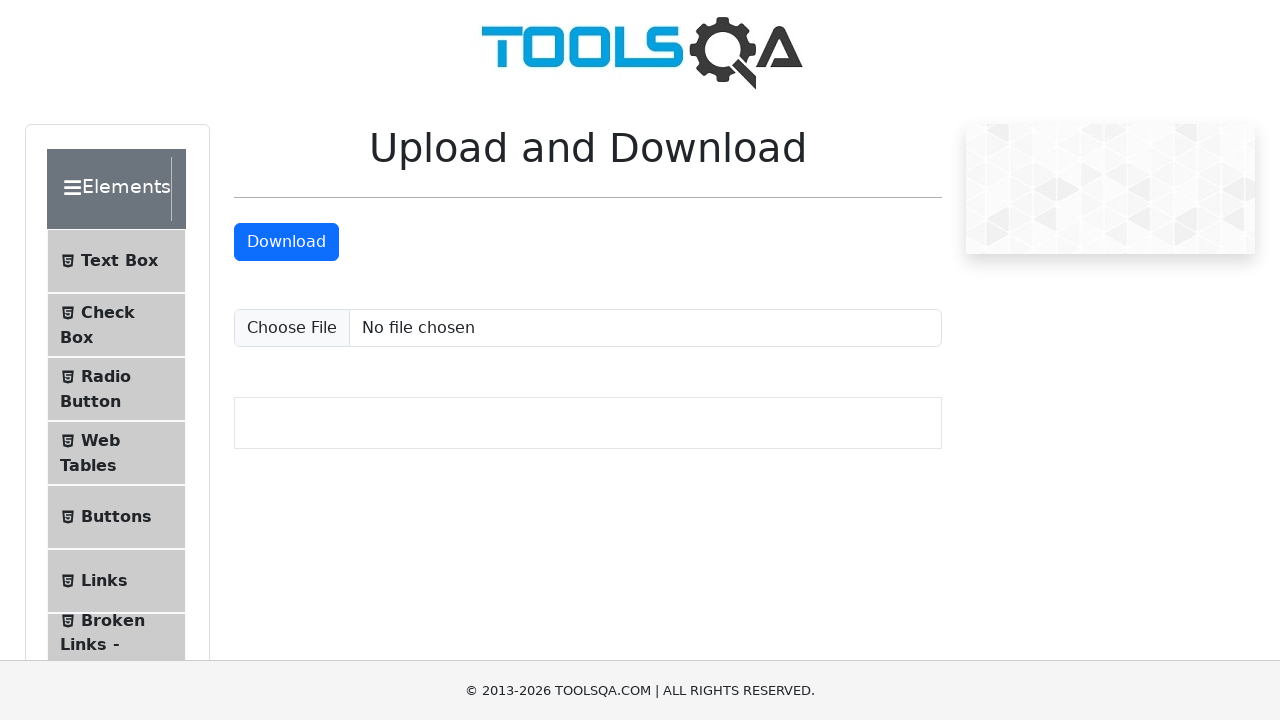

Upload file input element is visible
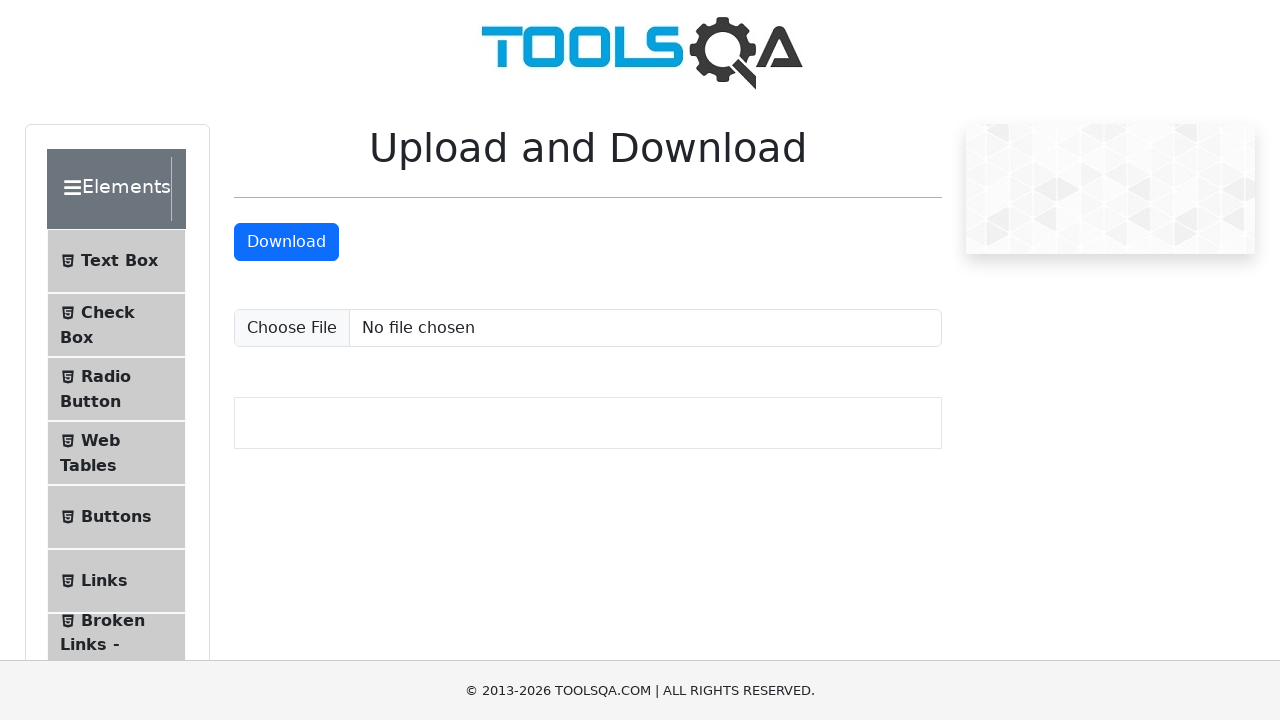

Temporary test file created
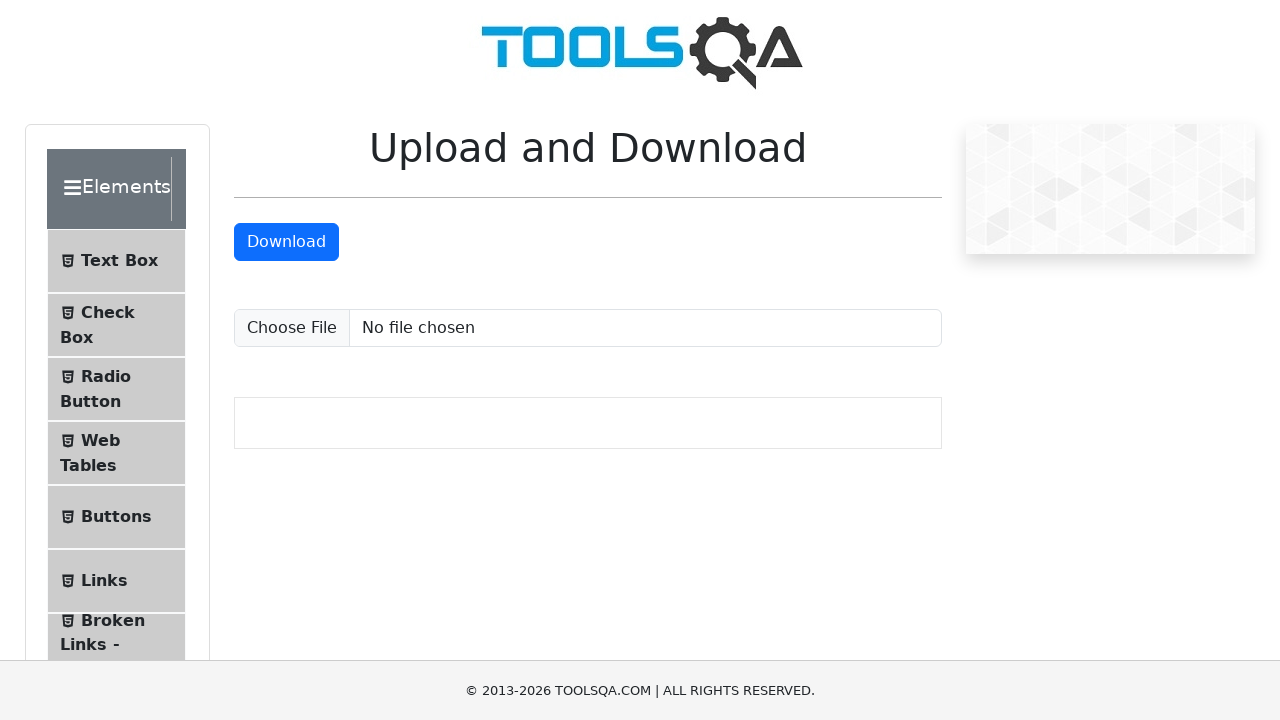

File selected and uploaded via set_input_files
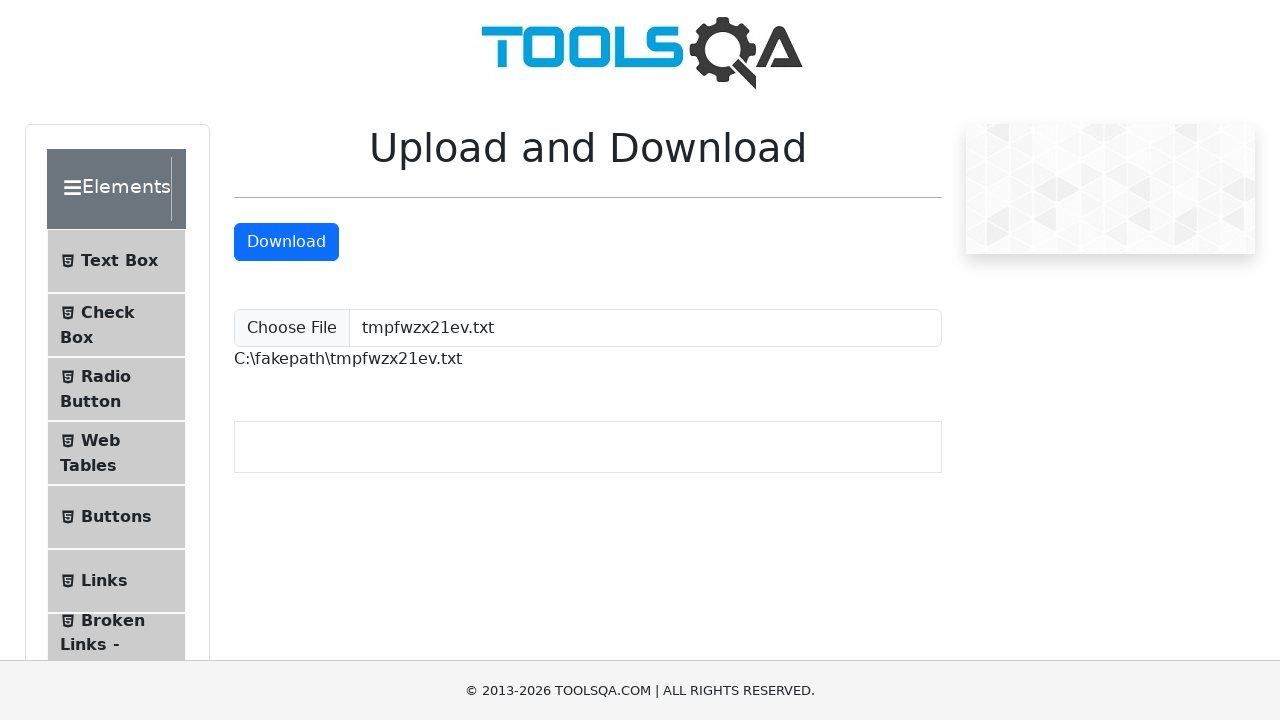

Upload confirmation message appeared
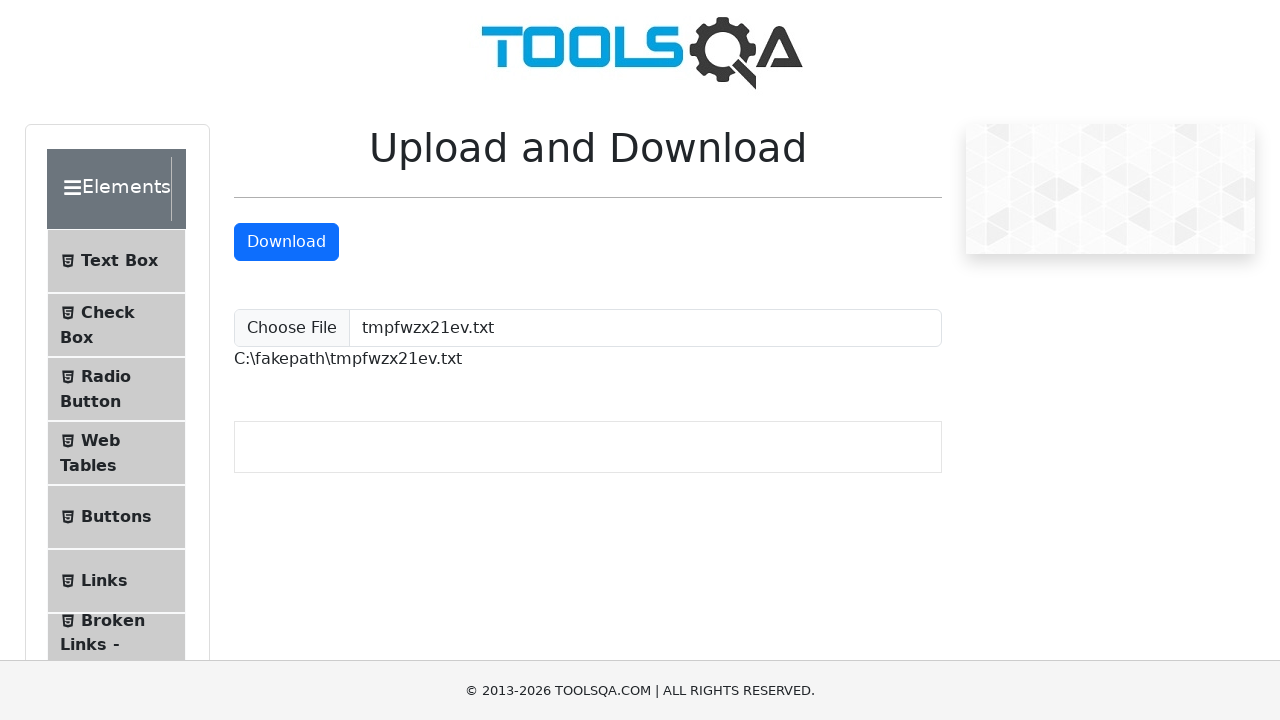

Temporary test file cleaned up
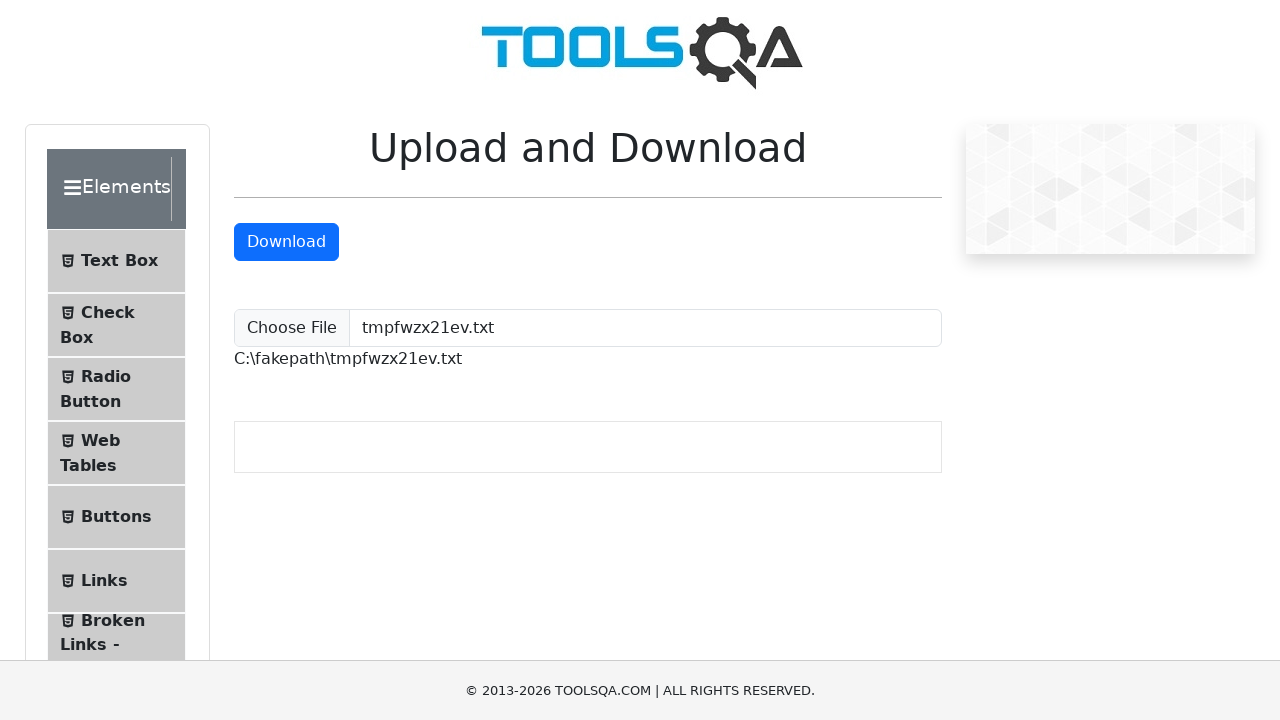

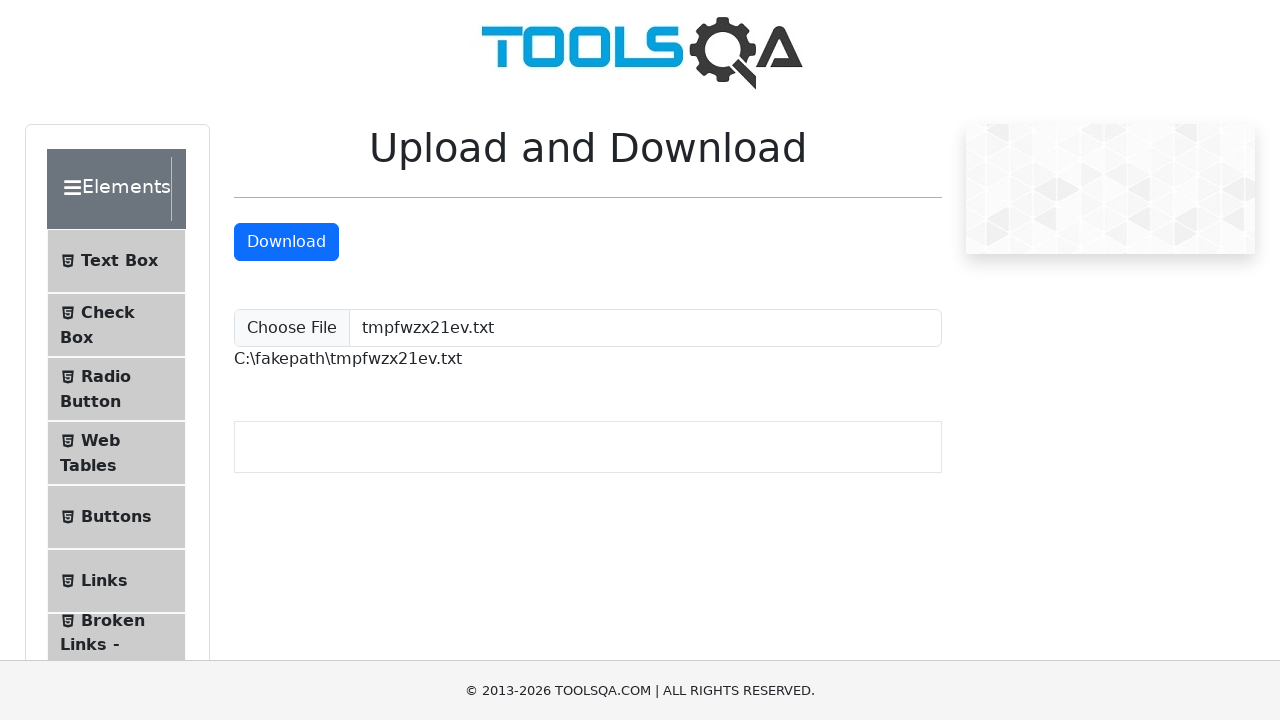